Tests prompt alert functionality by clicking a button that triggers a prompt dialog, entering text, and accepting it

Starting URL: https://demoqa.com/alerts

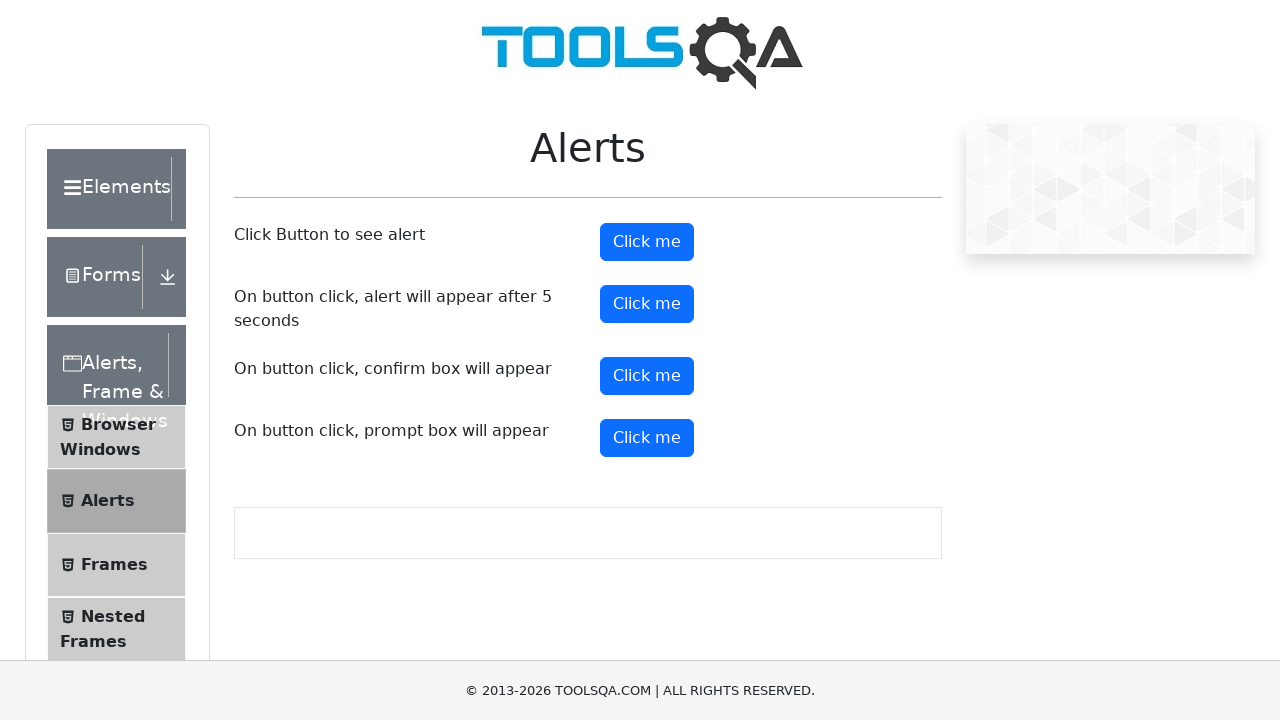

Set up dialog handler to accept prompt with text 'Selenium is easy to use!'
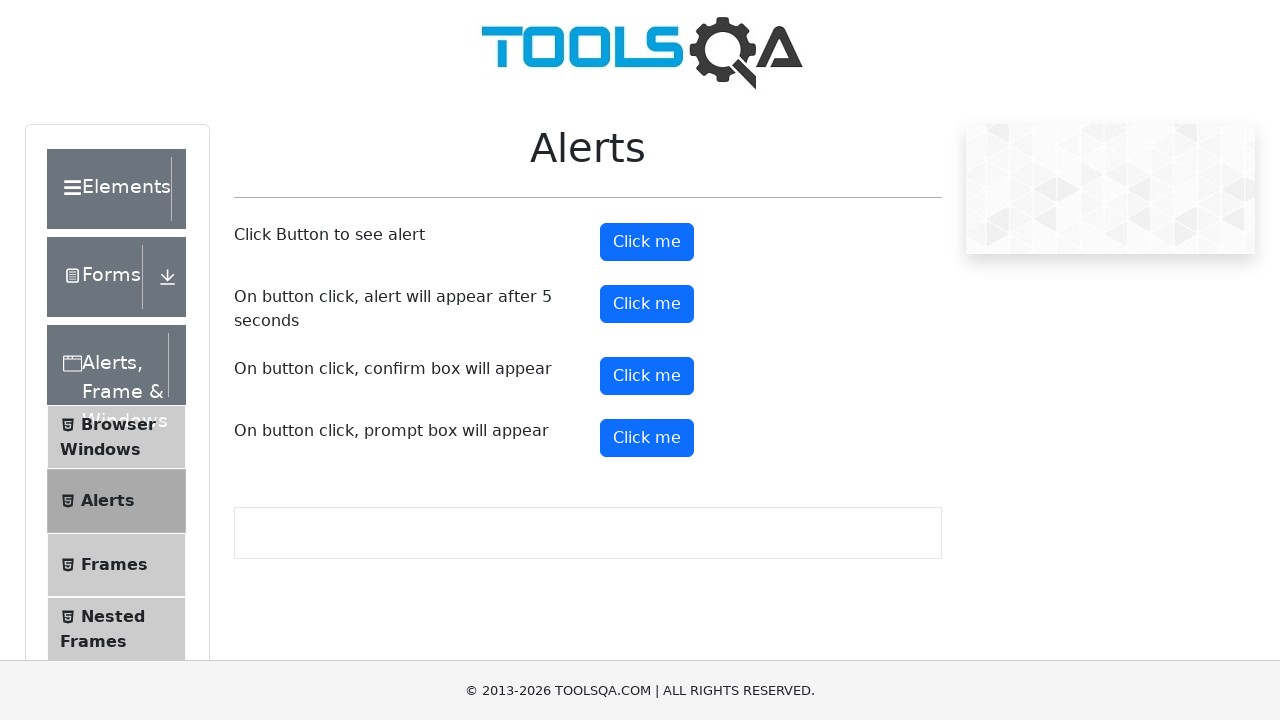

Clicked prompt button to trigger prompt alert dialog at (647, 438) on button#promtButton
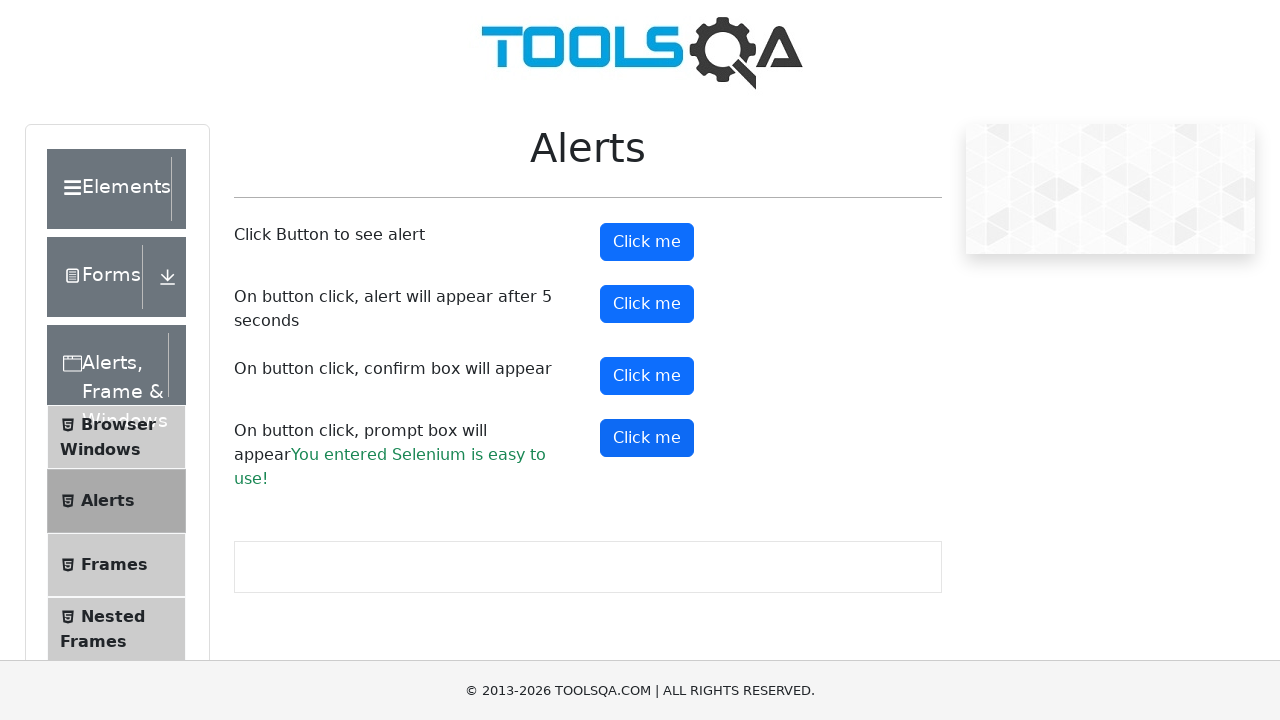

Prompt result text appeared on the page
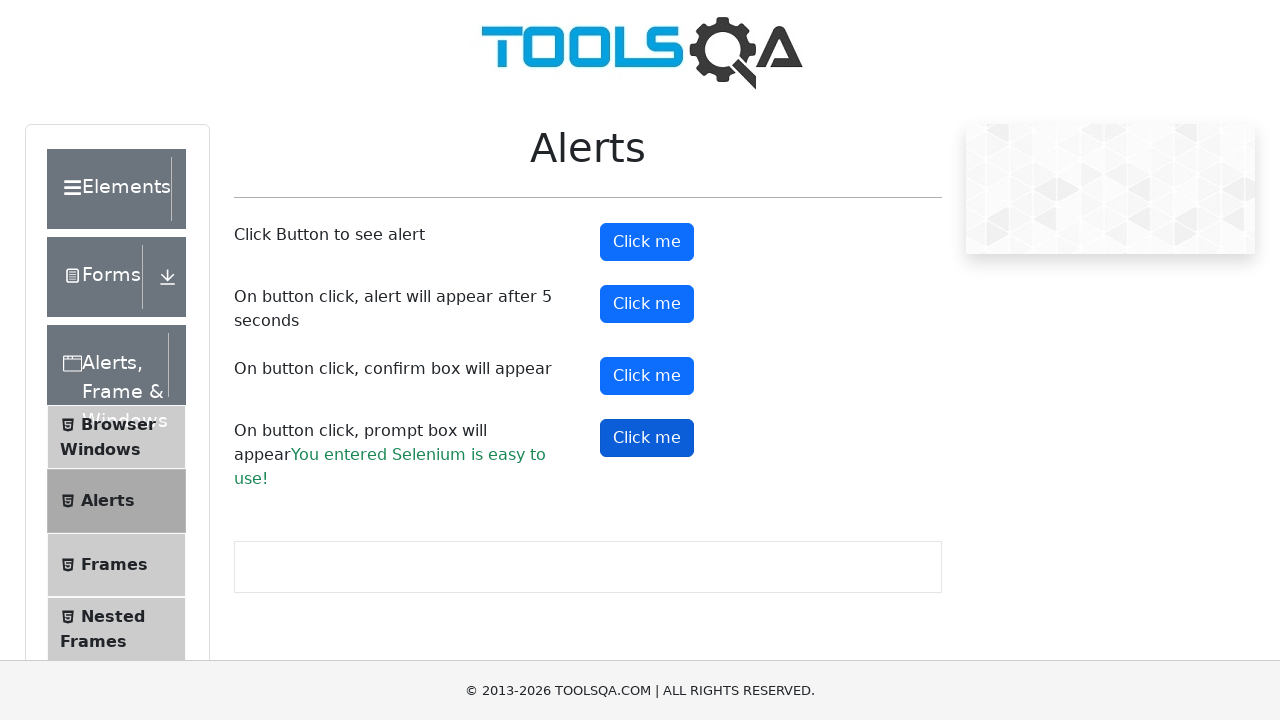

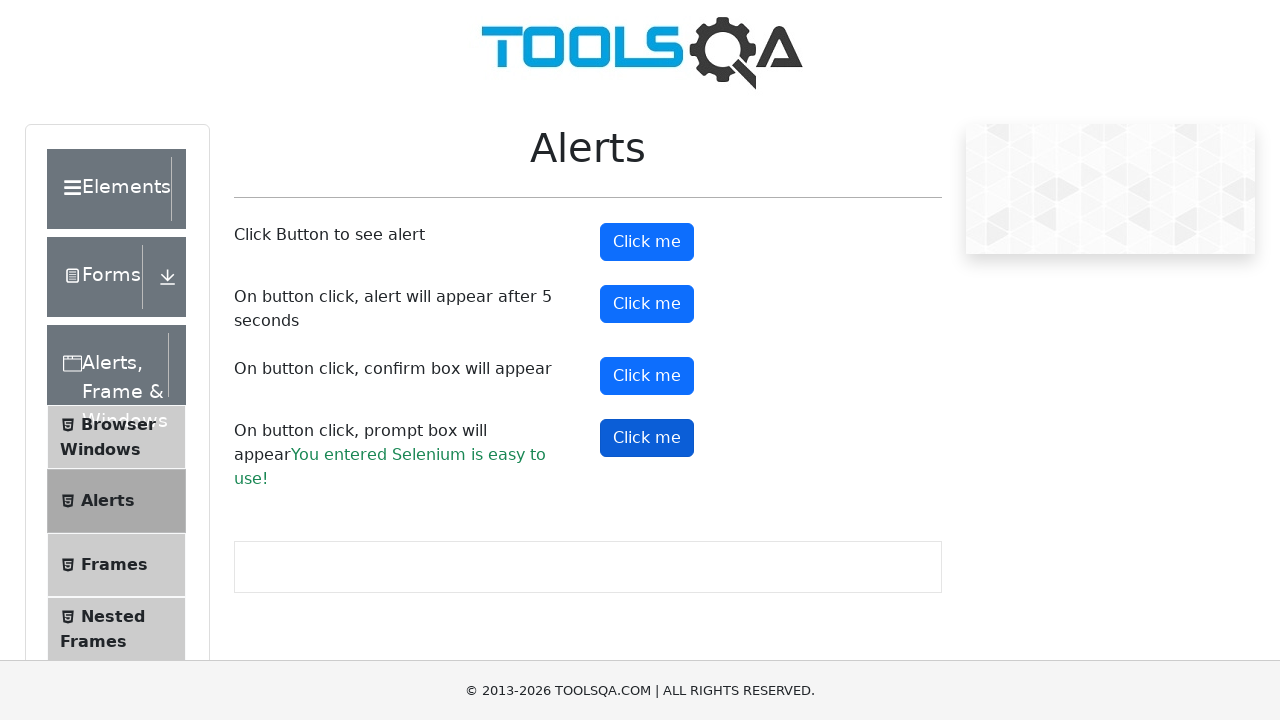